Tests JavaScript confirm dialog functionality on W3Schools by switching to an iframe, clicking a button to trigger a confirm alert, accepting the alert, and verifying the result text

Starting URL: https://www.w3schools.com/js/tryit.asp?filename=tryjs_confirm

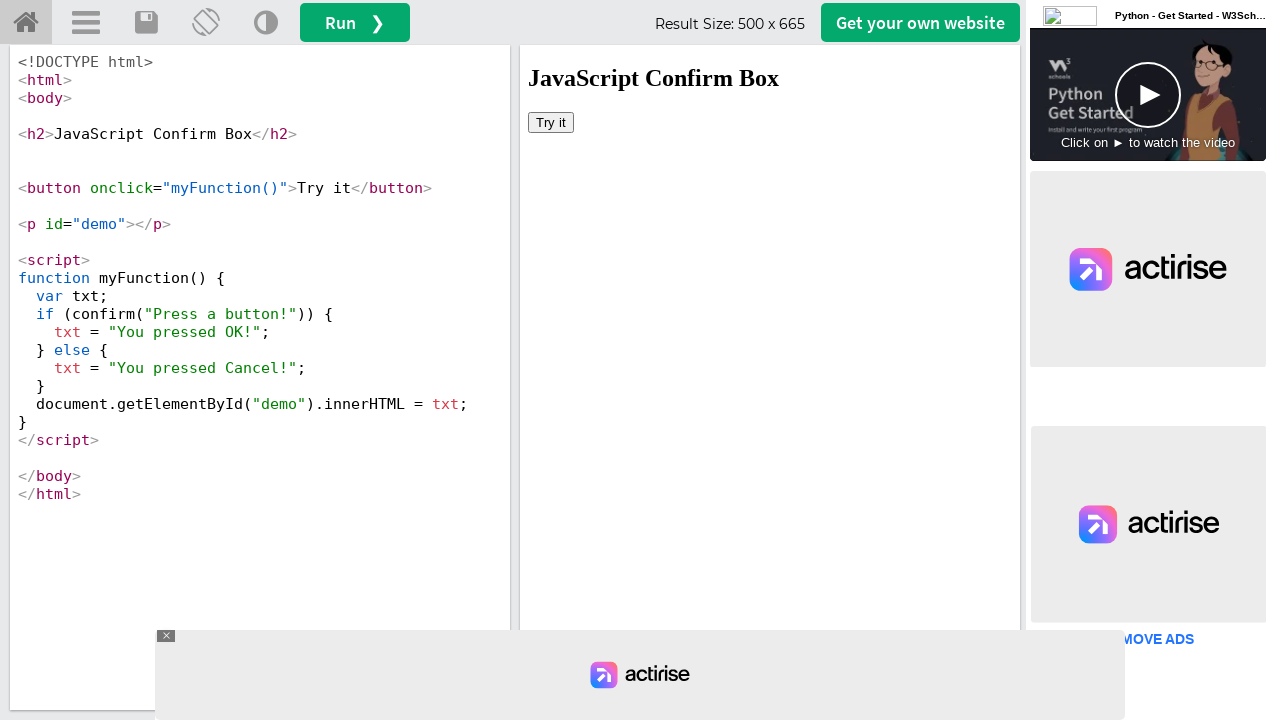

Located iframe with ID 'iframeResult'
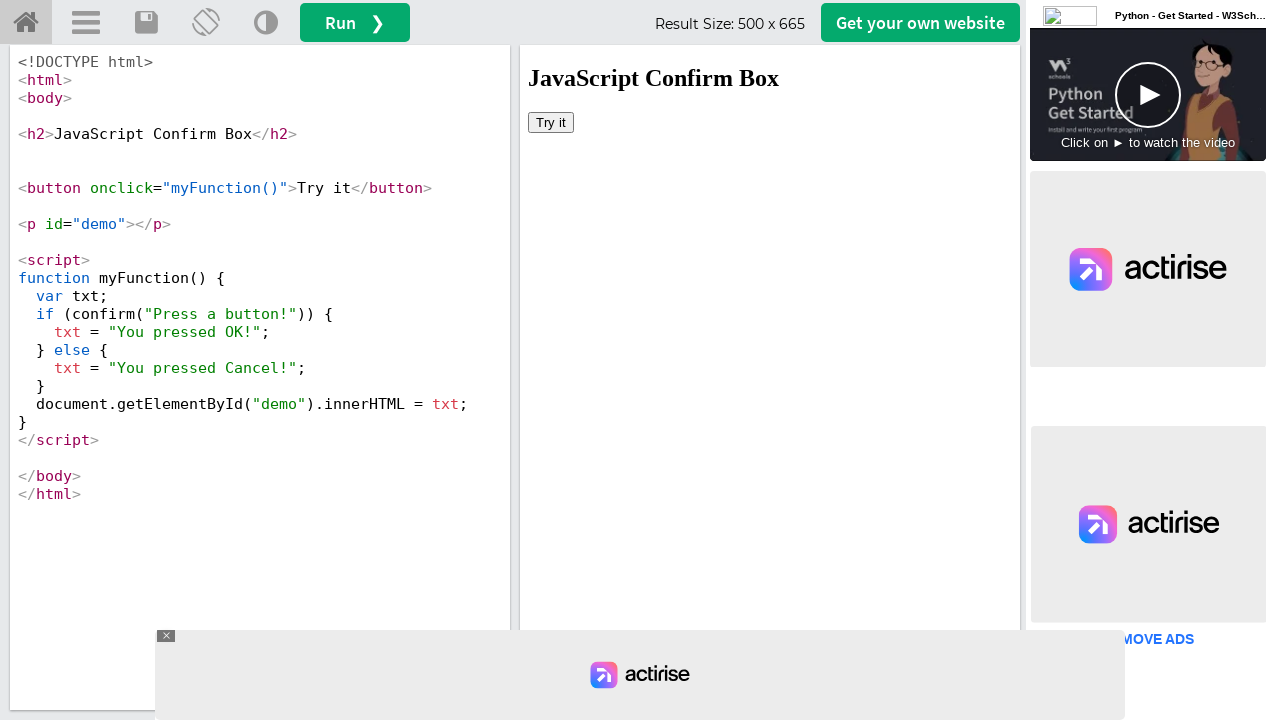

Clicked 'Try it' button in iframe to trigger confirm dialog at (551, 122) on #iframeResult >> internal:control=enter-frame >> xpath=//button[text()='Try it']
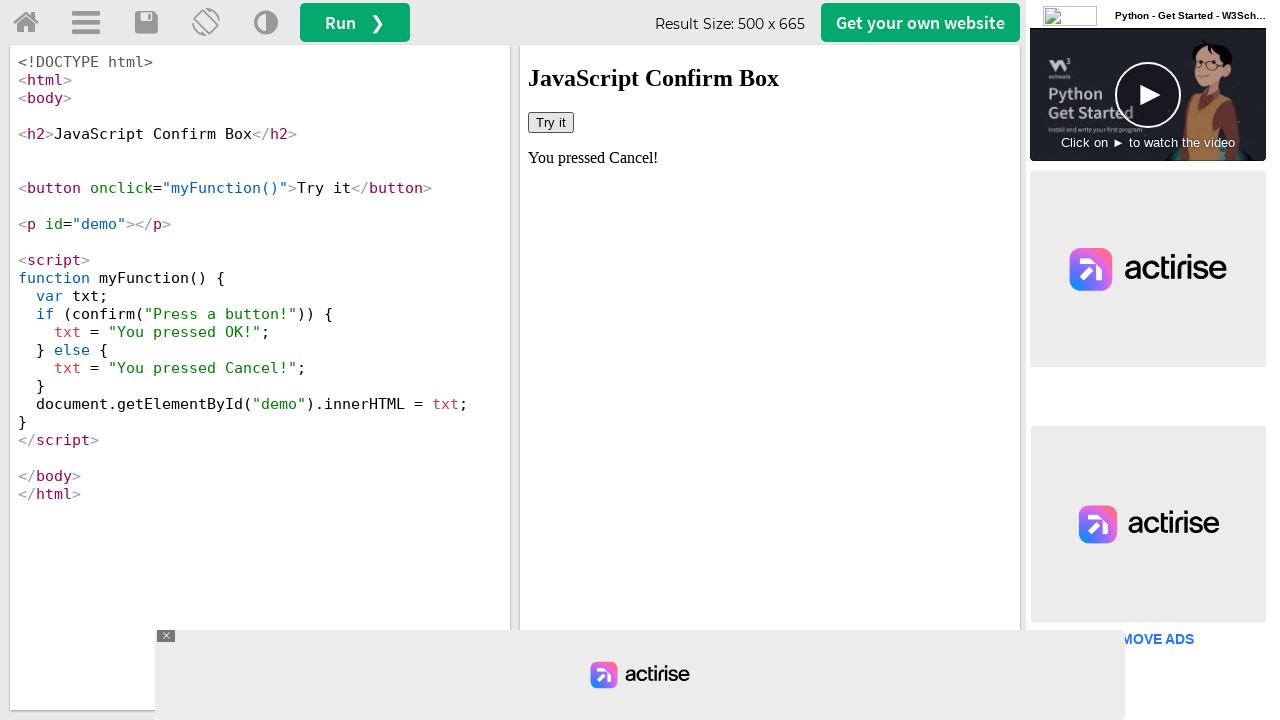

Set up dialog handler to accept confirm dialogs
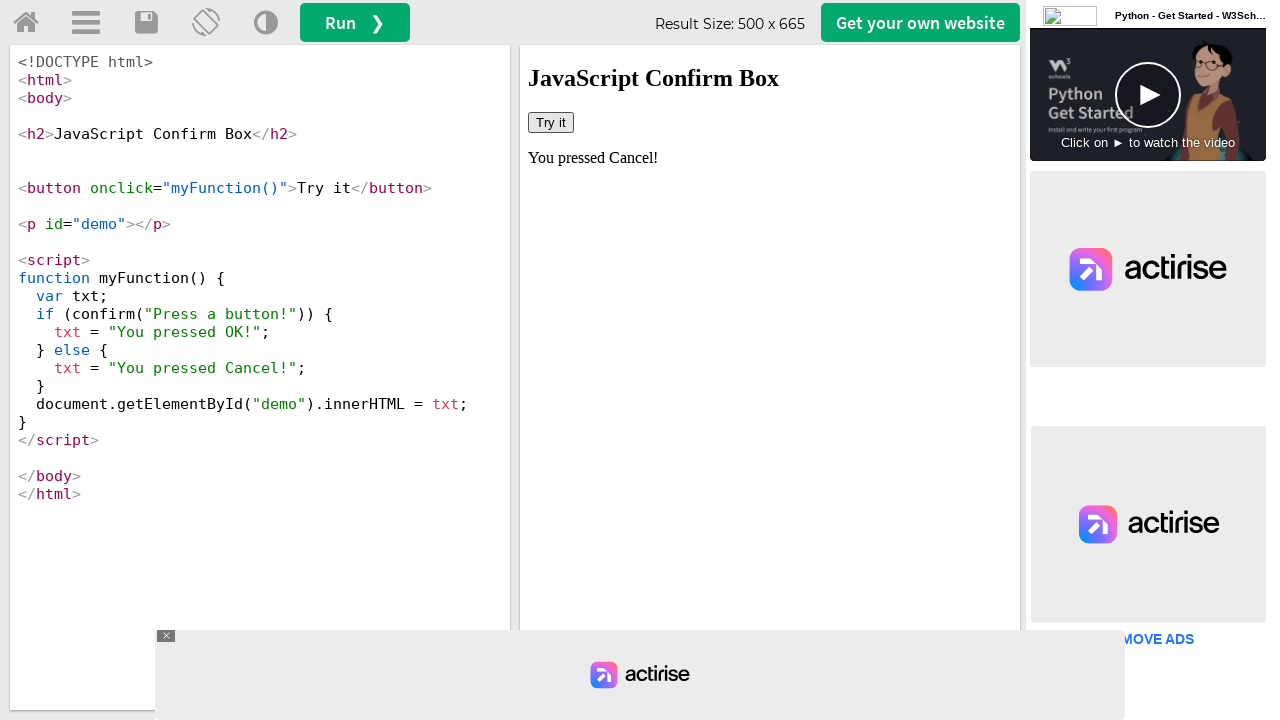

Clicked 'Try it' button again to trigger confirm dialog with handler active at (551, 122) on #iframeResult >> internal:control=enter-frame >> xpath=//button[text()='Try it']
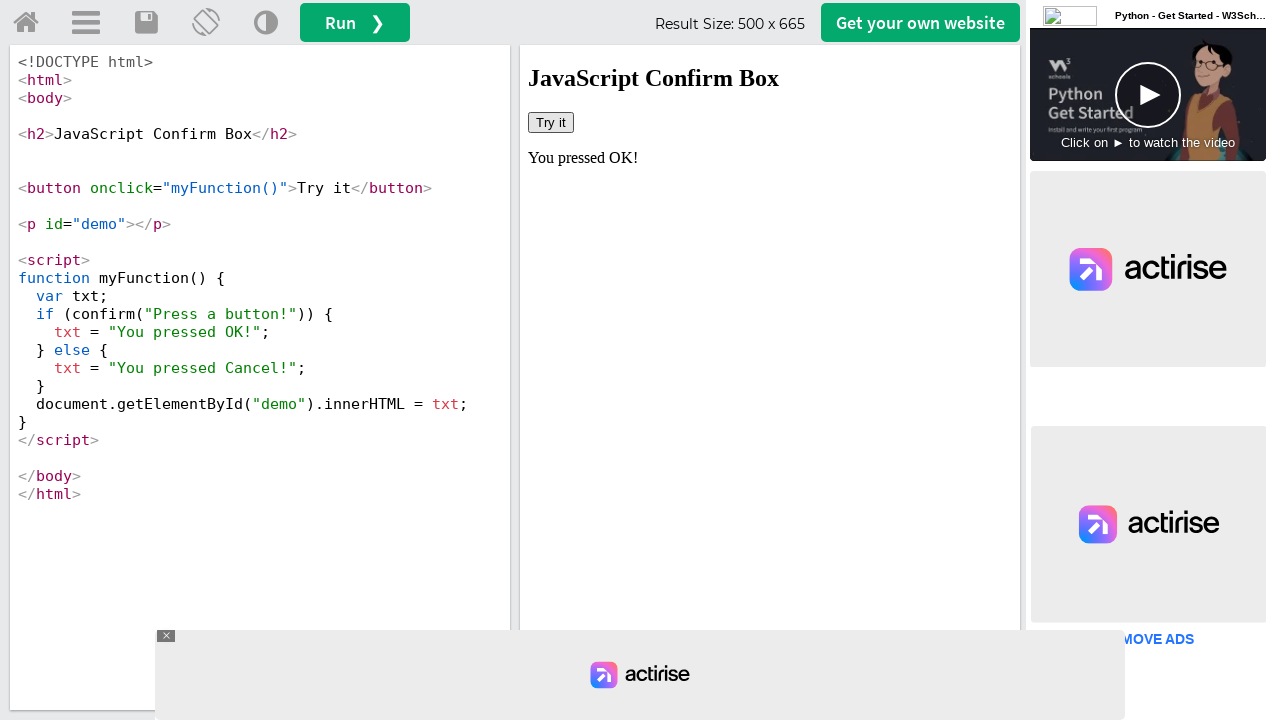

Result text element in iframe is now visible
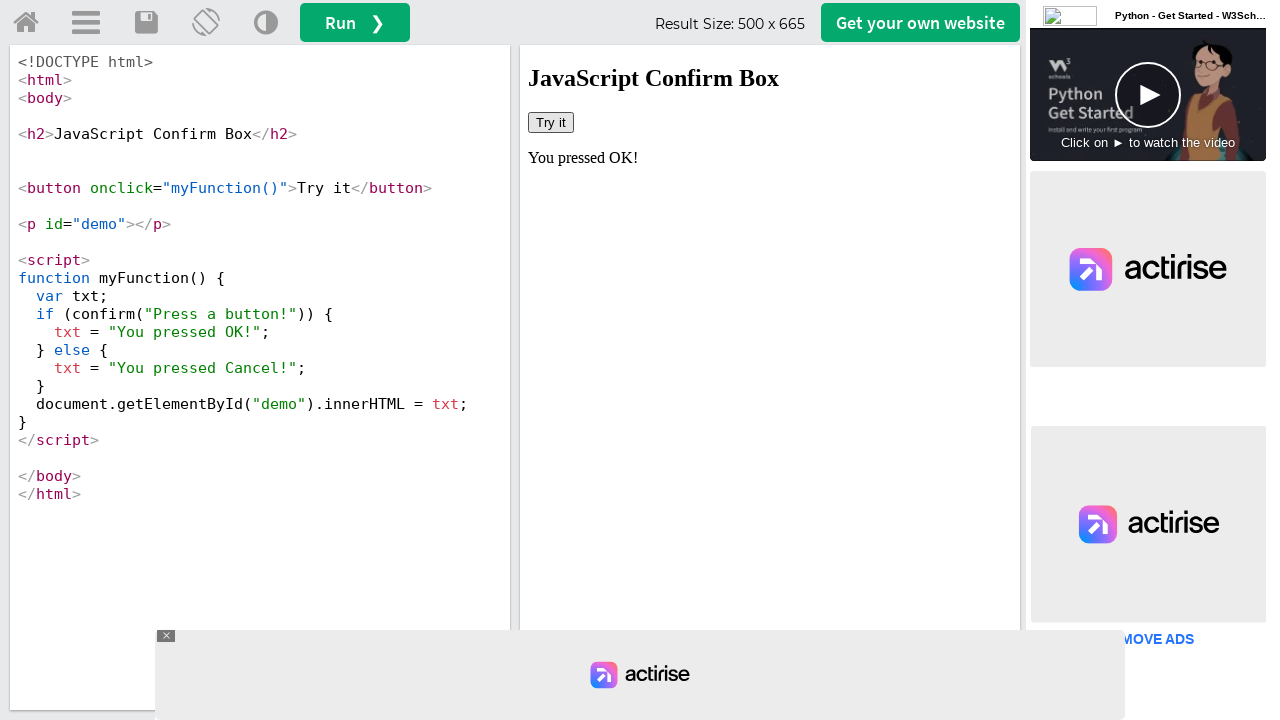

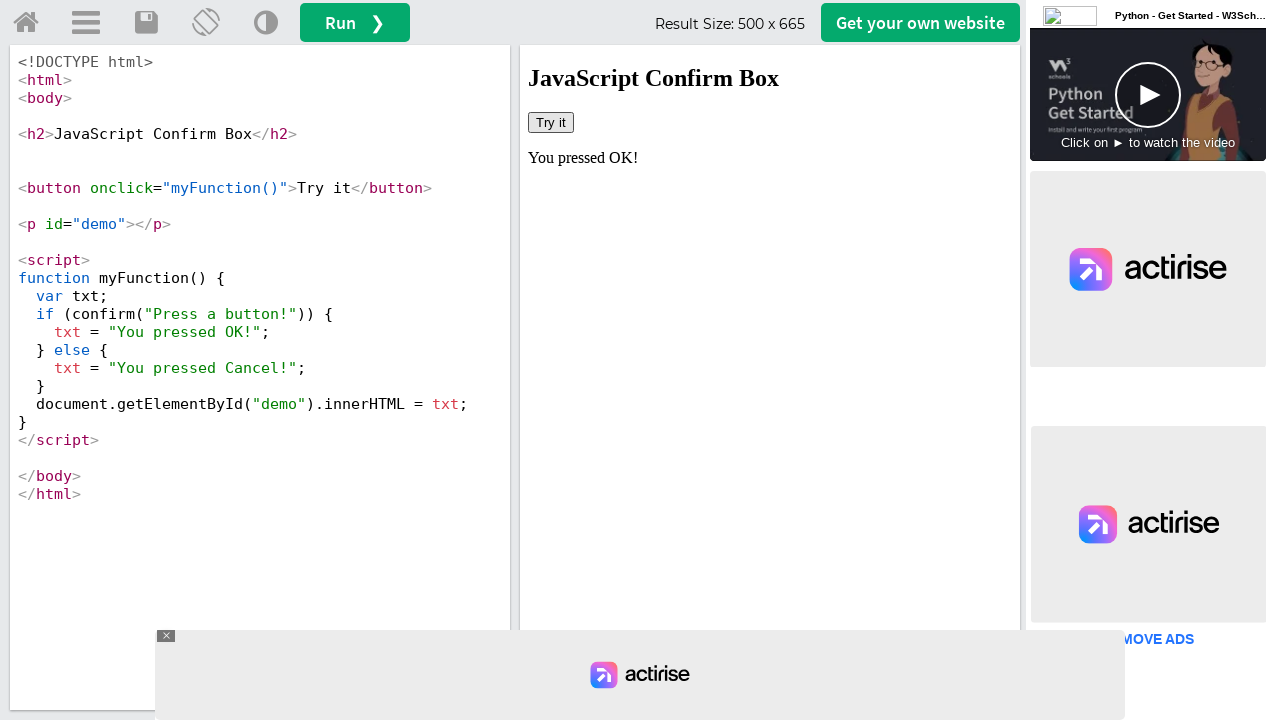